Tests right-click context menu functionality by performing a context click on an element and selecting the Delete option from the menu

Starting URL: http://swisnl.github.io/jQuery-contextMenu/demo.html

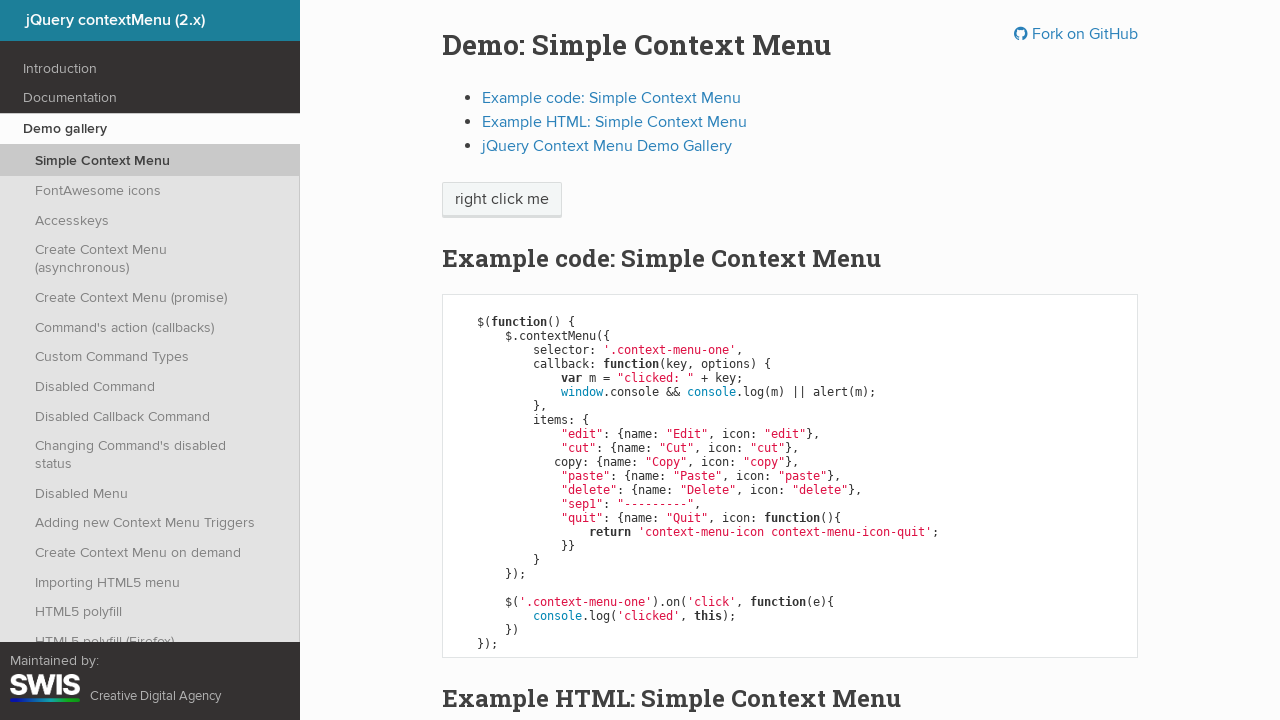

Located the 'right click me' element
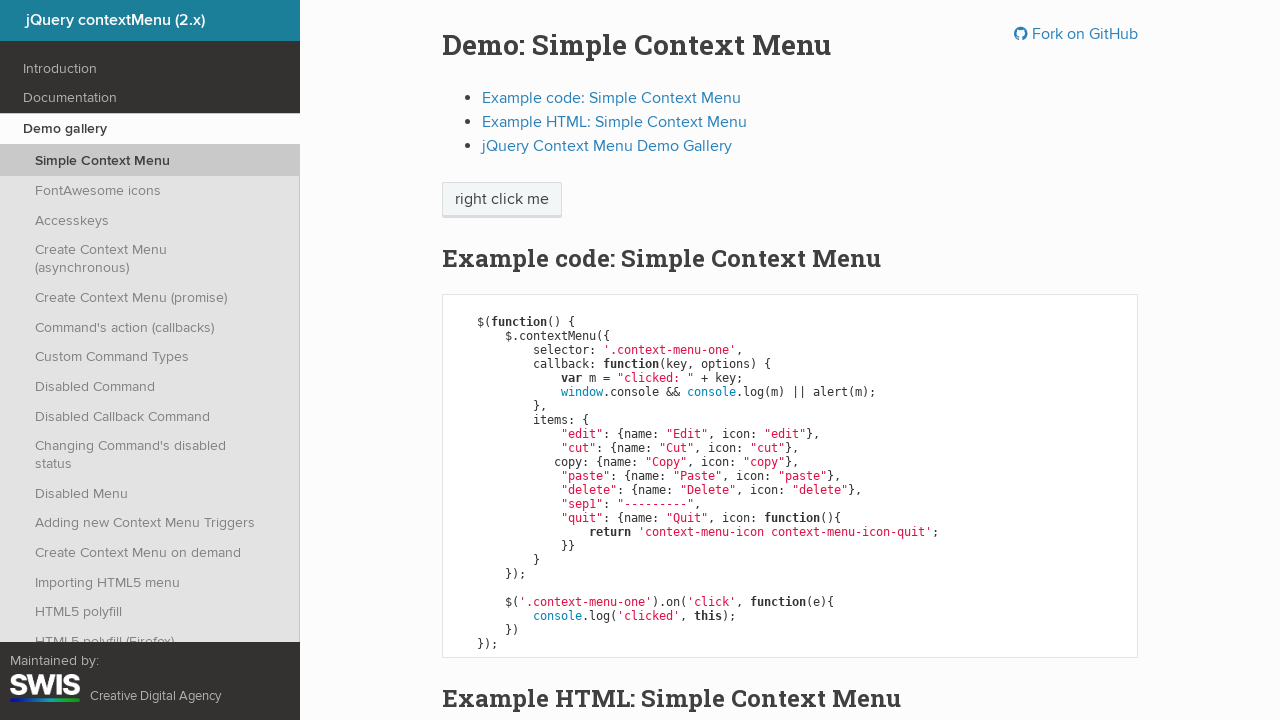

Right-clicked on the element to open context menu at (502, 200) on xpath=//span[text()="right click me"]
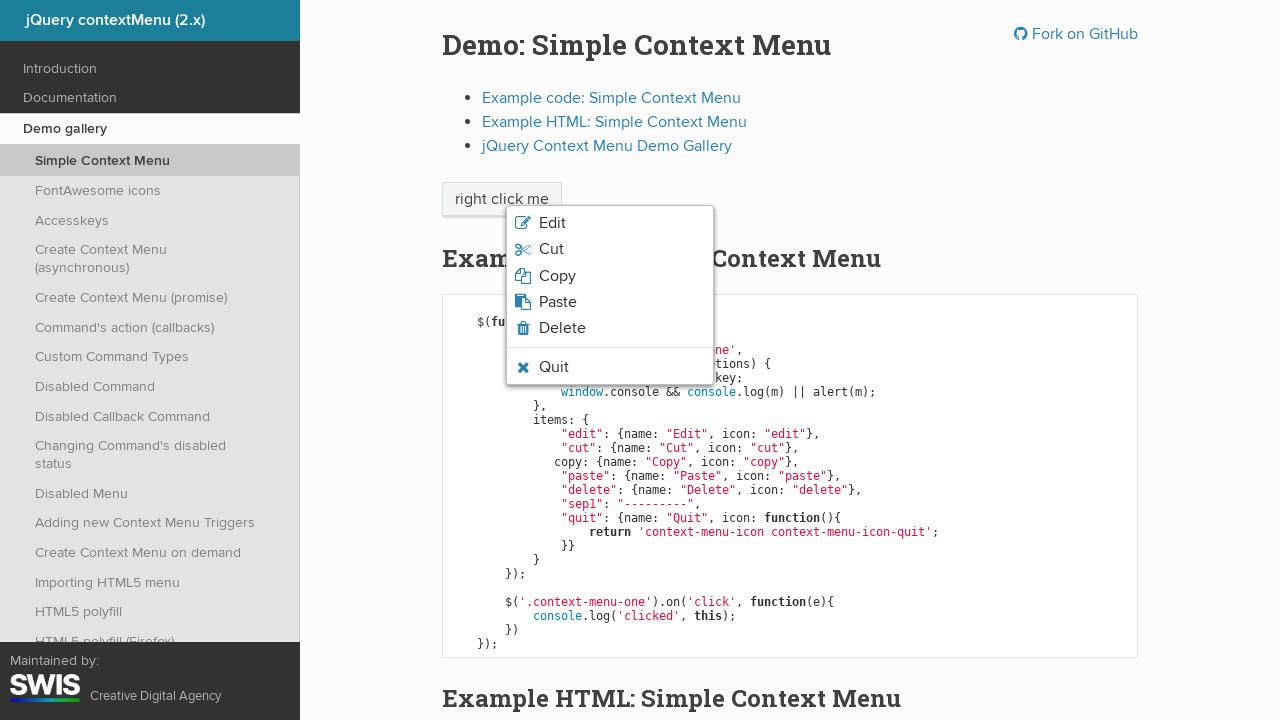

Context menu appeared with options
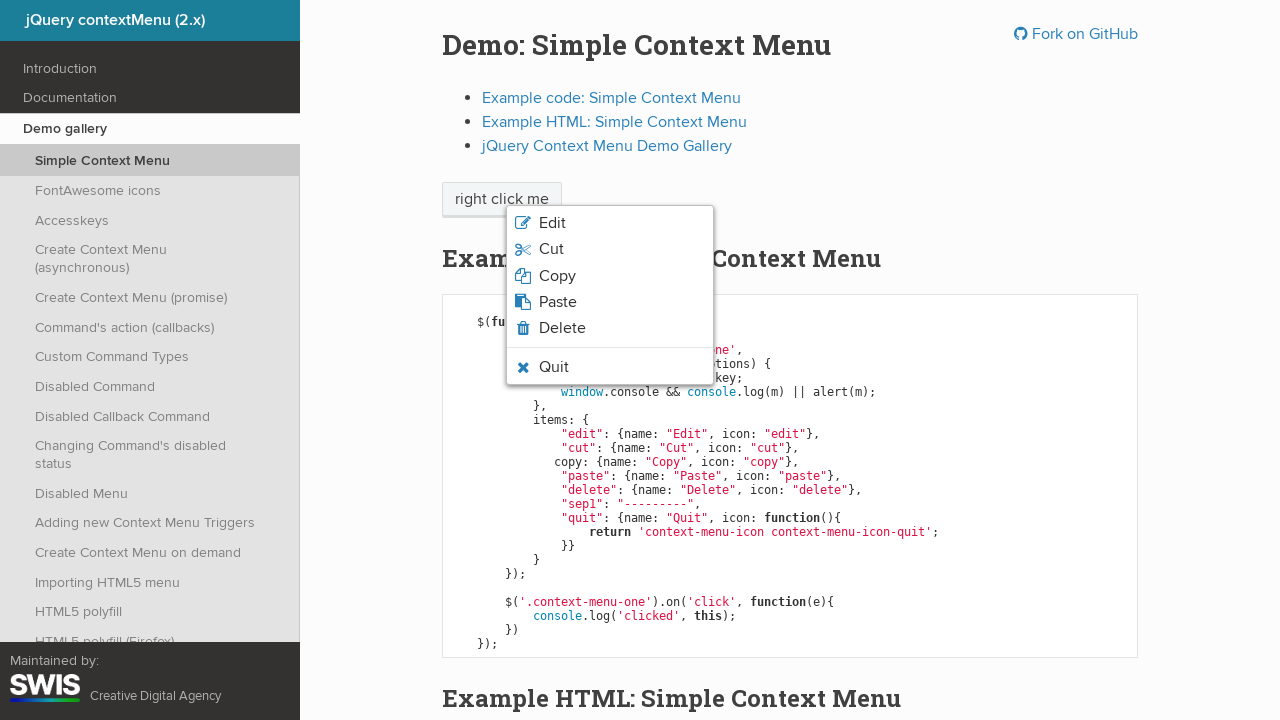

Clicked Delete option from context menu at (562, 328) on li.context-menu-icon span:has-text('Delete')
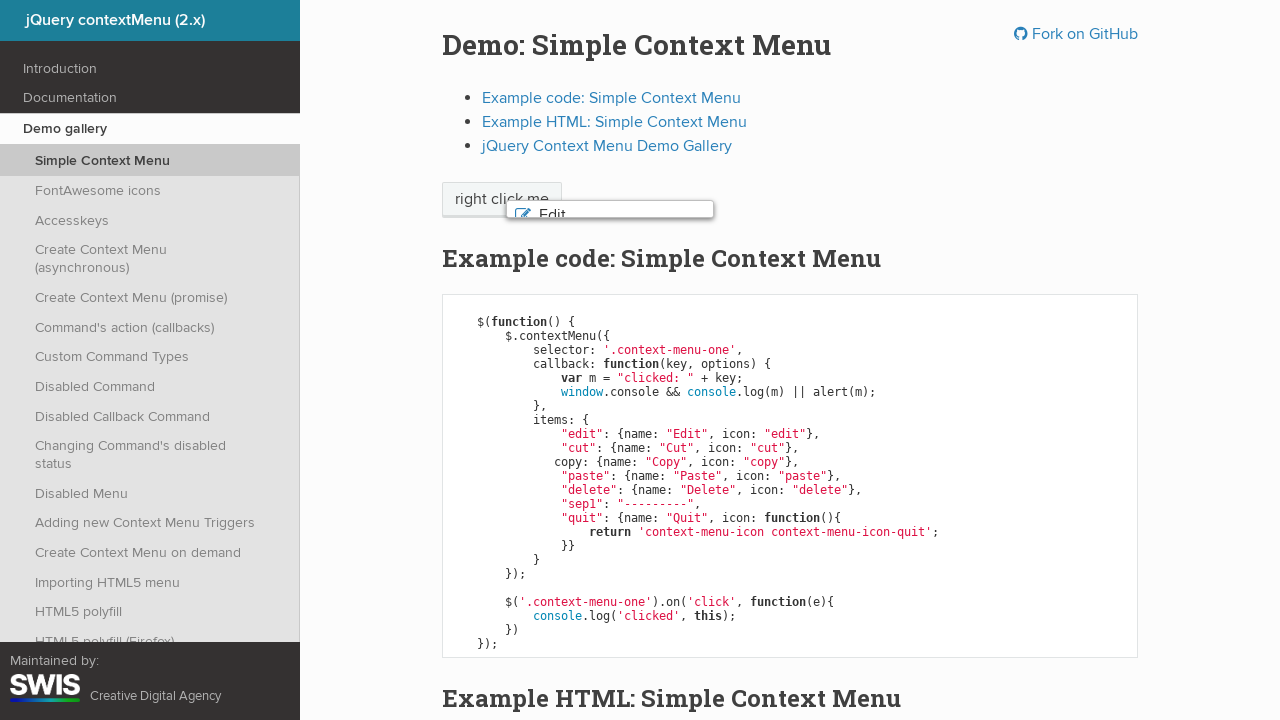

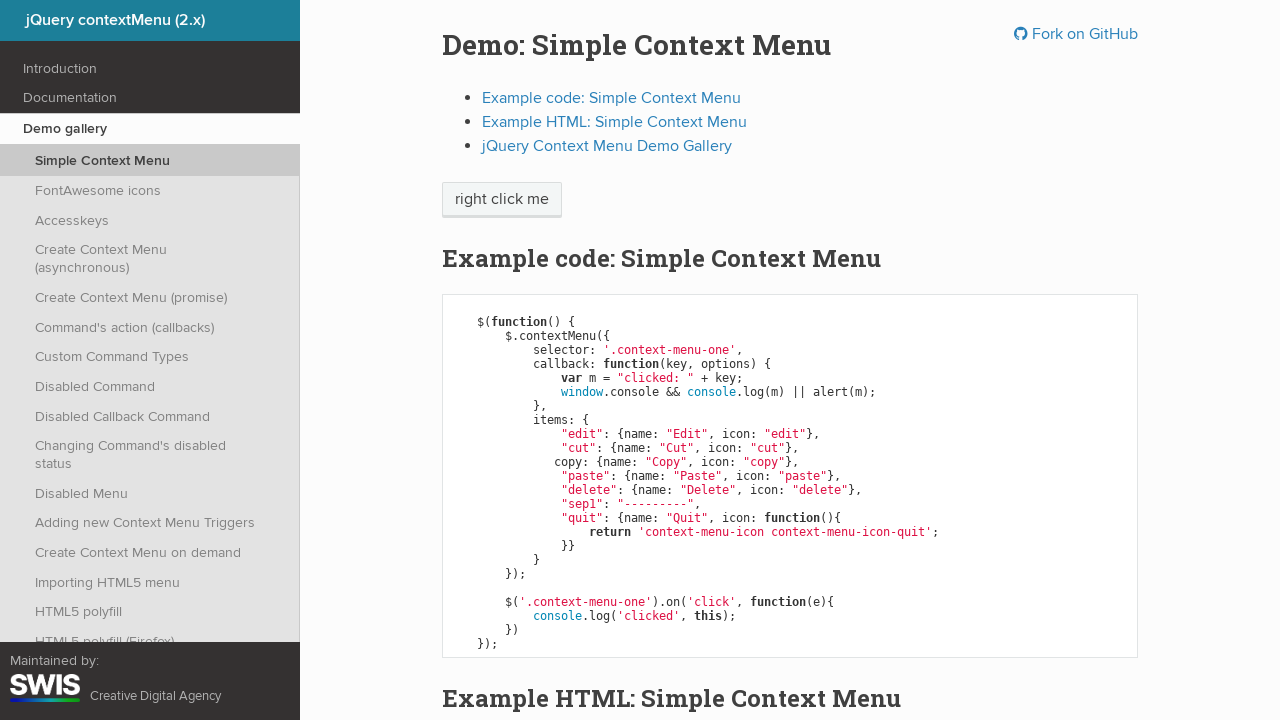